Tests dropdown functionality by selecting Option 1 using index

Starting URL: https://the-internet.herokuapp.com/dropdown

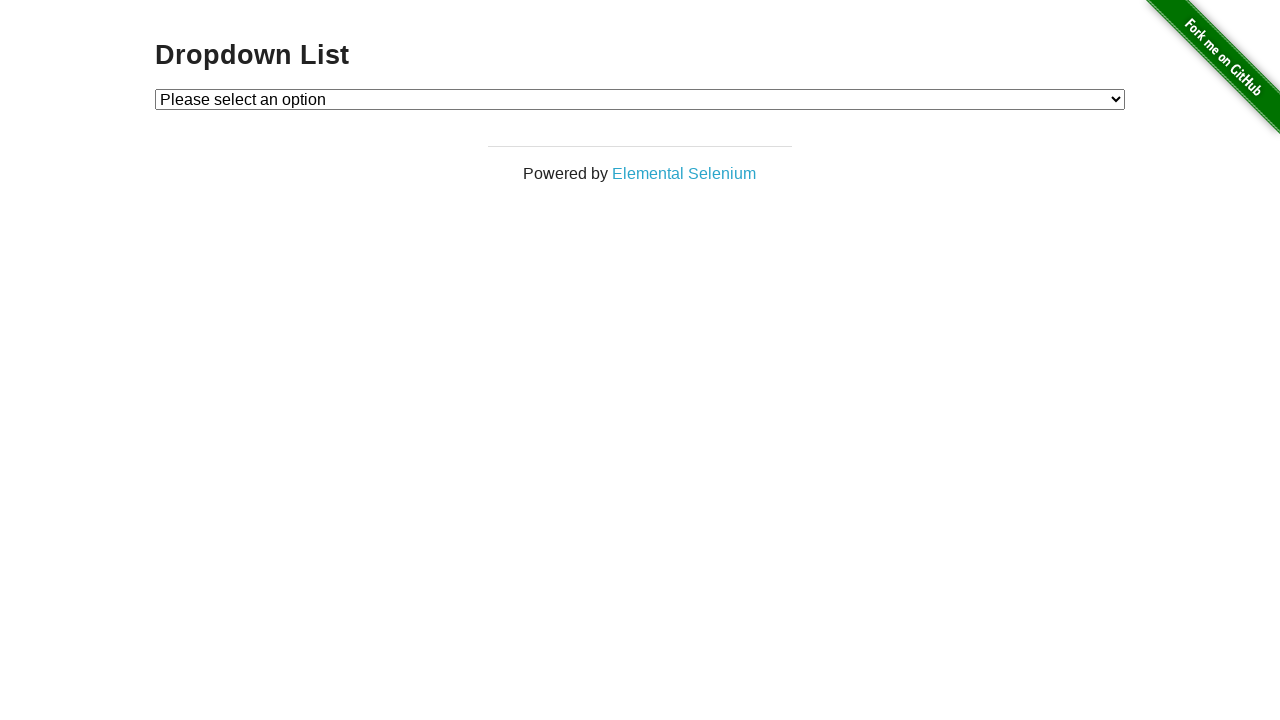

Navigated to dropdown test page
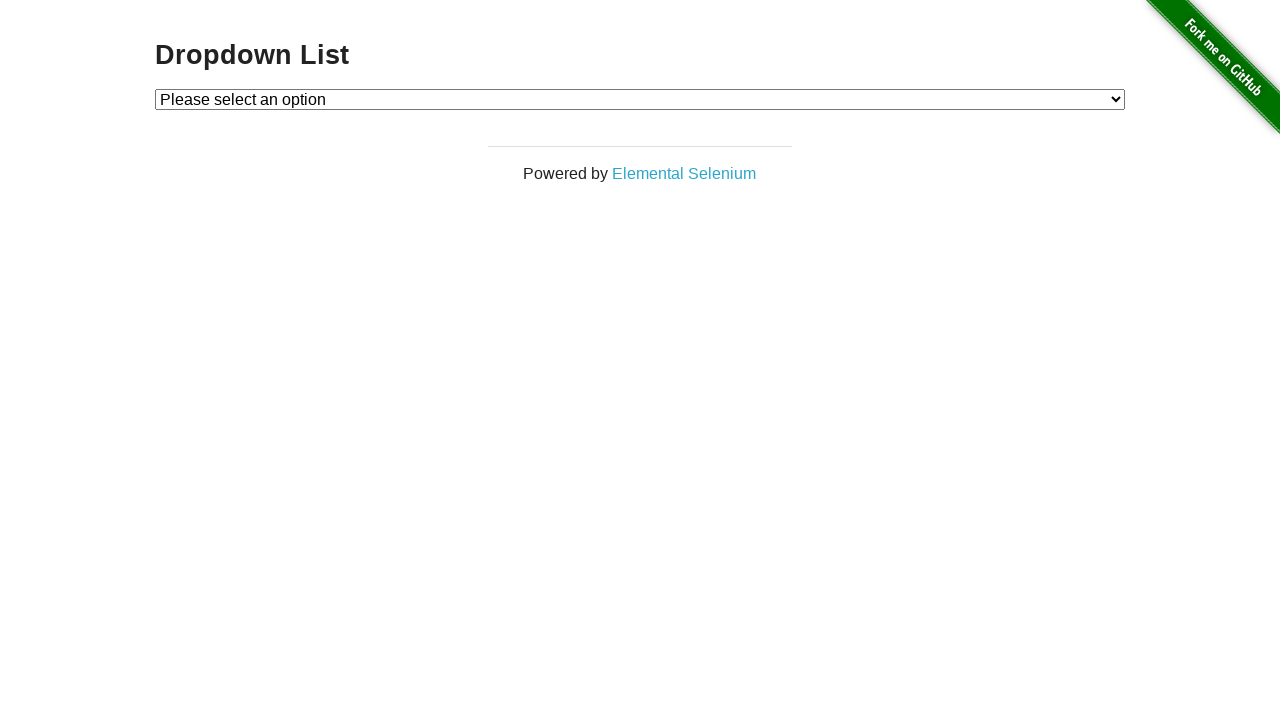

Located dropdown element
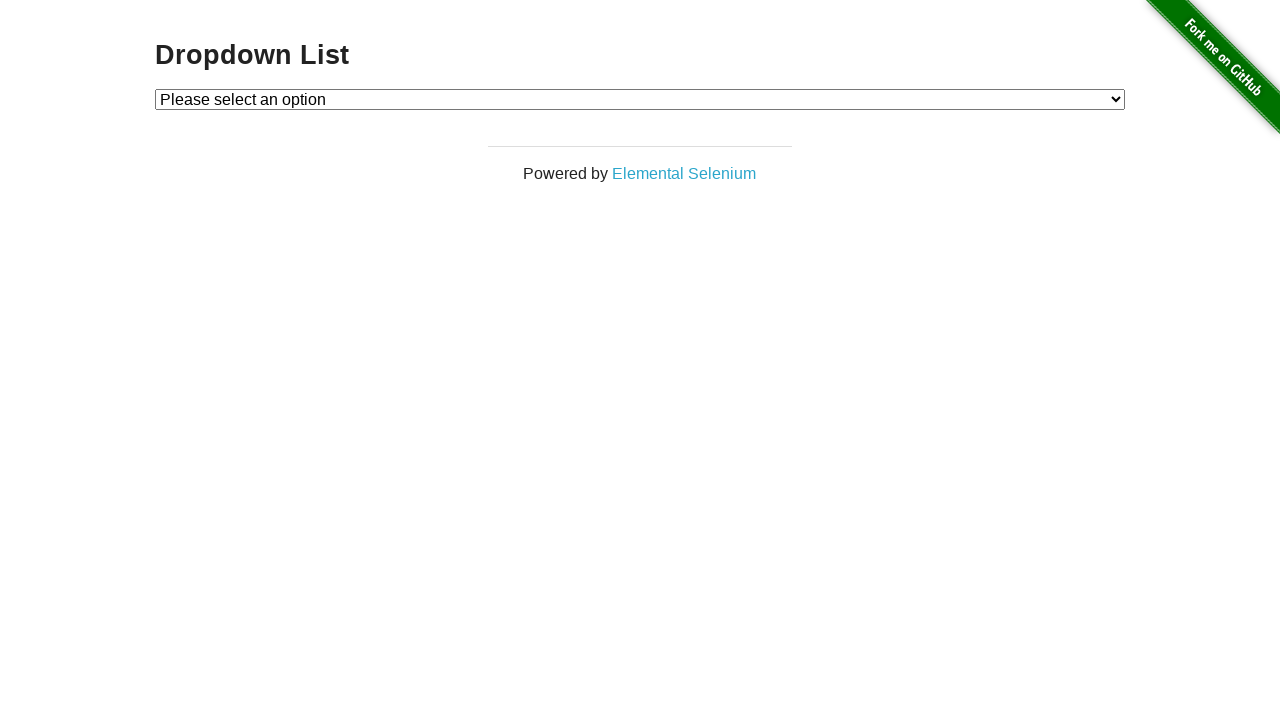

Selected Option 1 from dropdown using index 1 on #dropdown
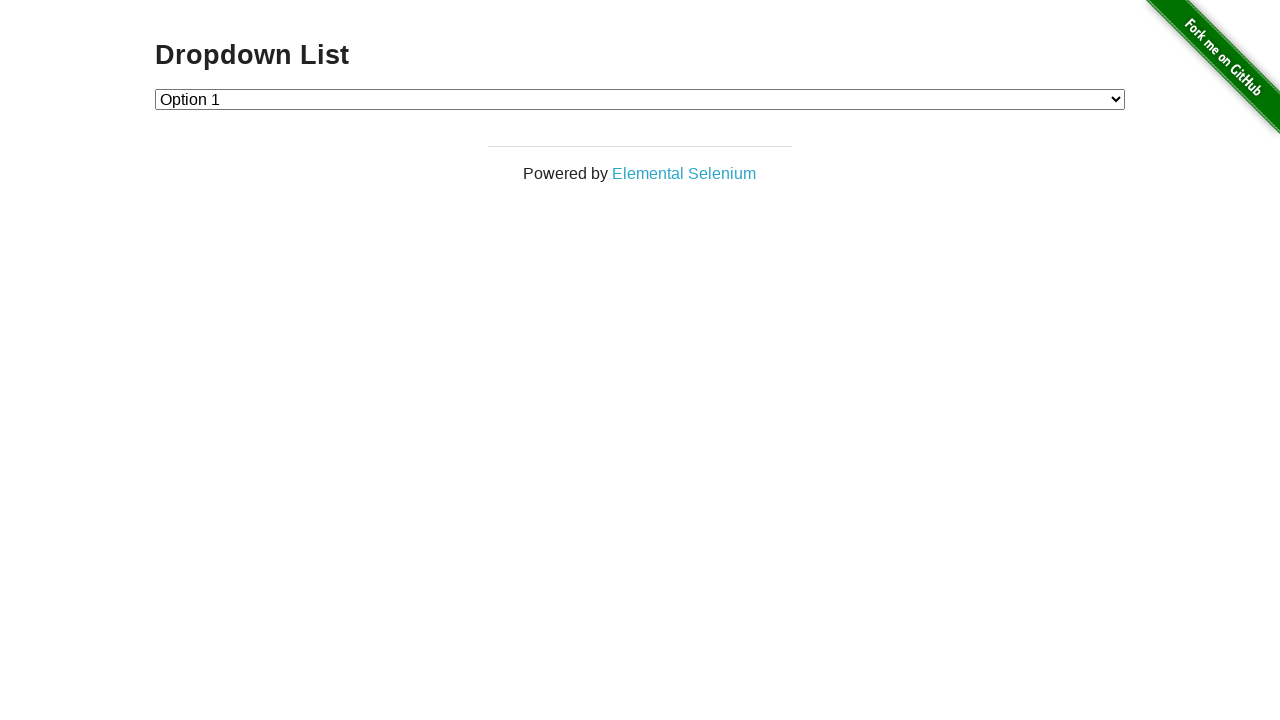

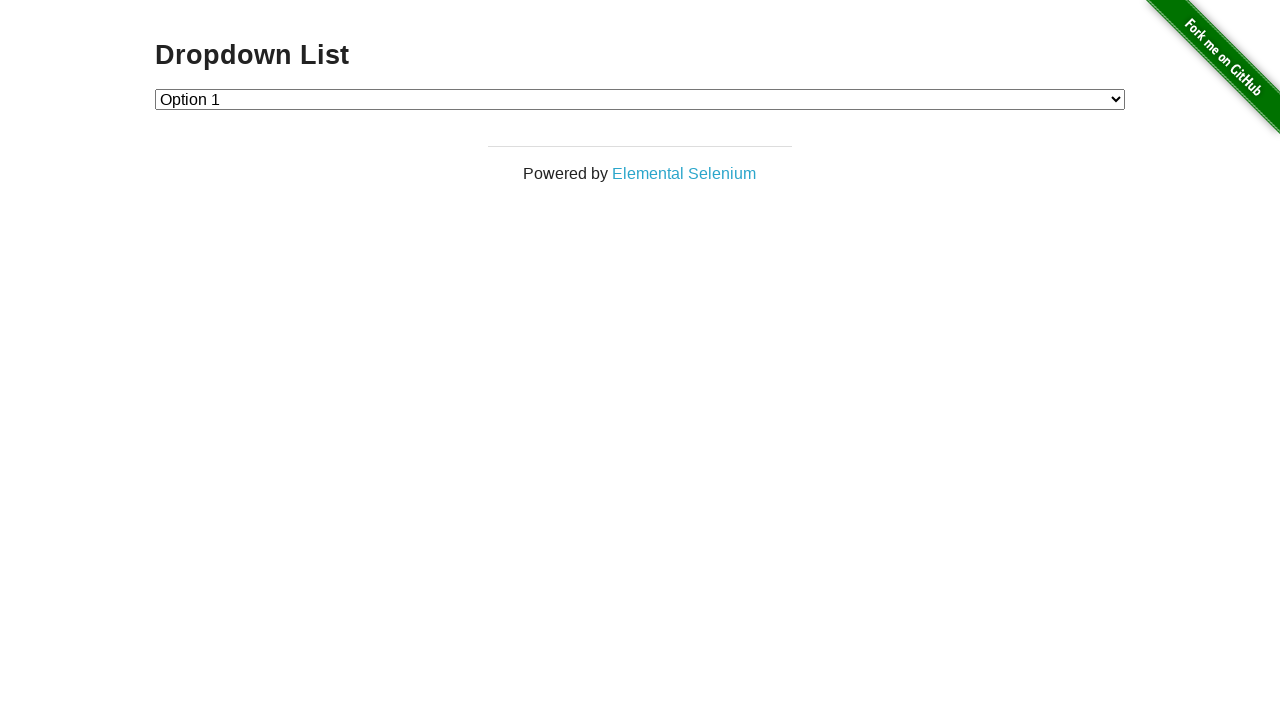